Tests static dropdown selection functionality by selecting a currency option from a dropdown menu

Starting URL: https://rahulshettyacademy.com/dropdownsPractise/

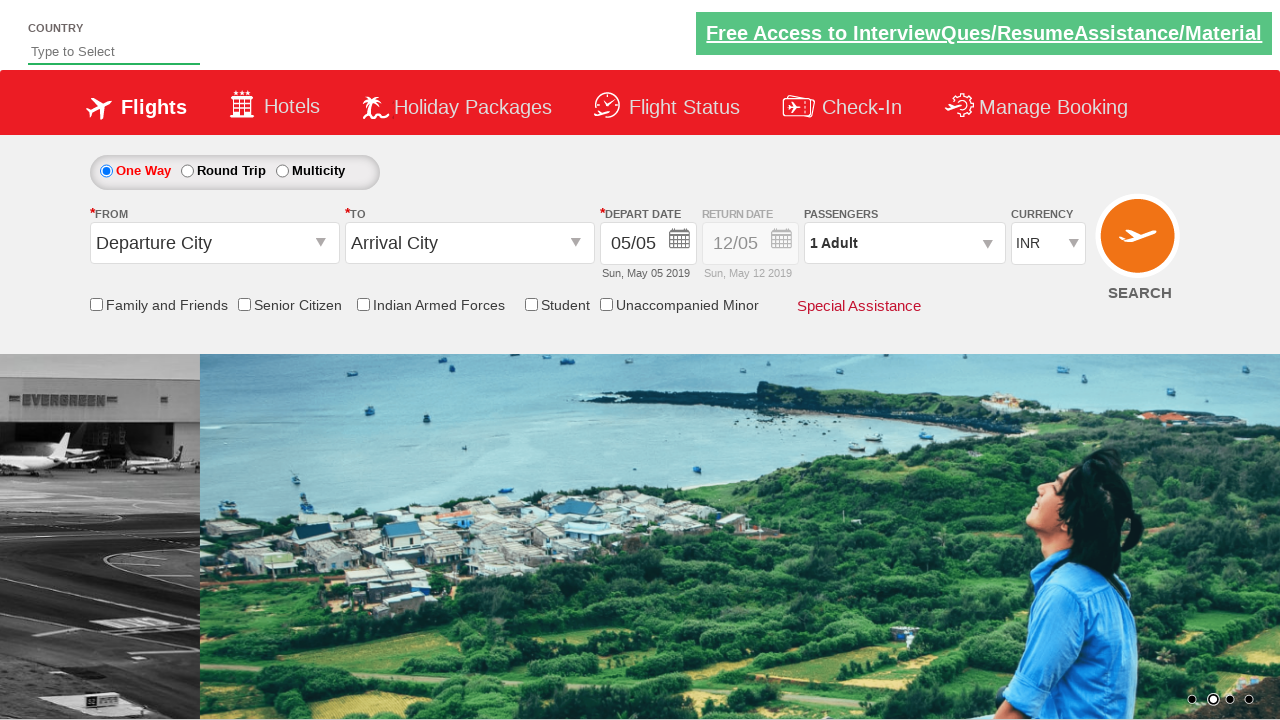

Located the currency dropdown element
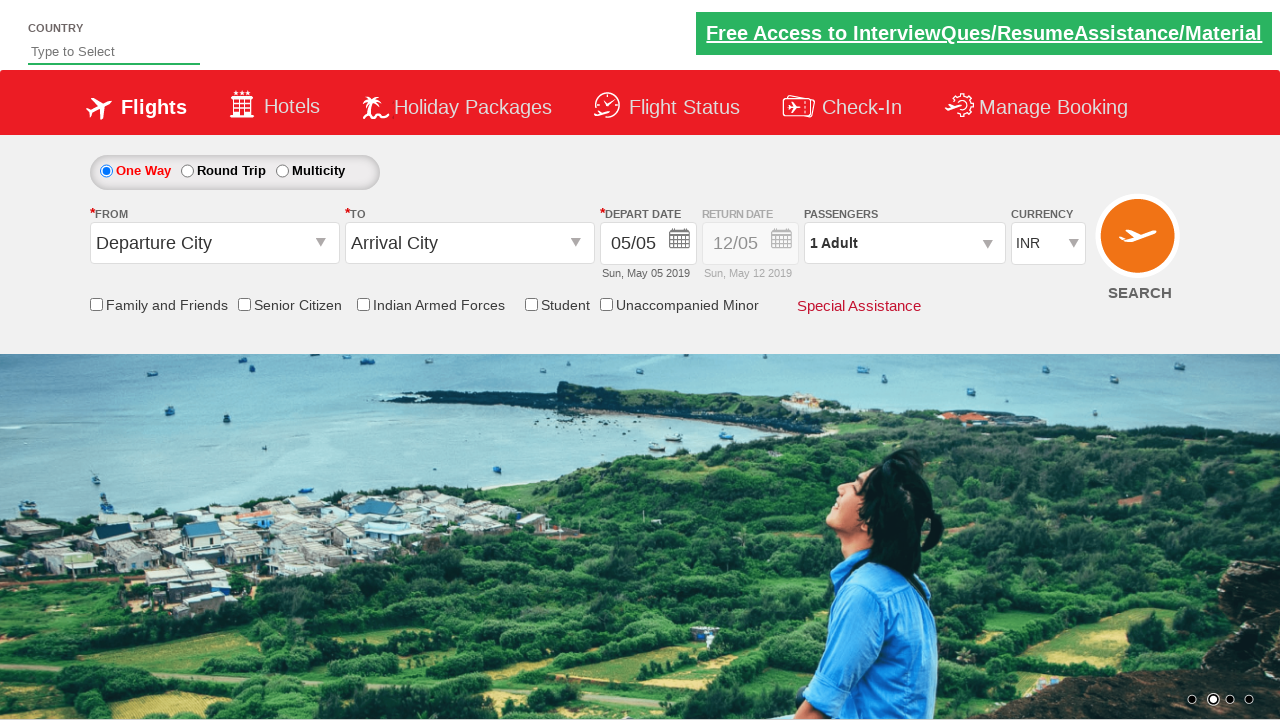

Selected AED currency option from dropdown on select#ctl00_mainContent_DropDownListCurrency
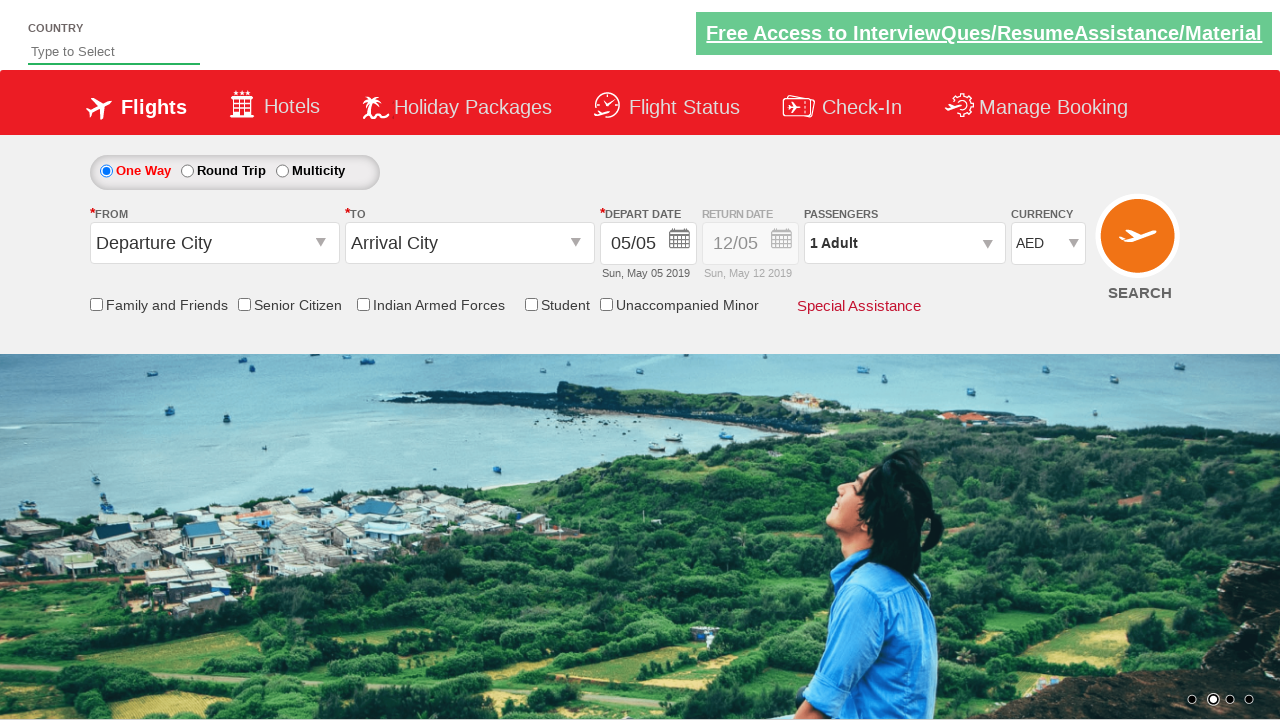

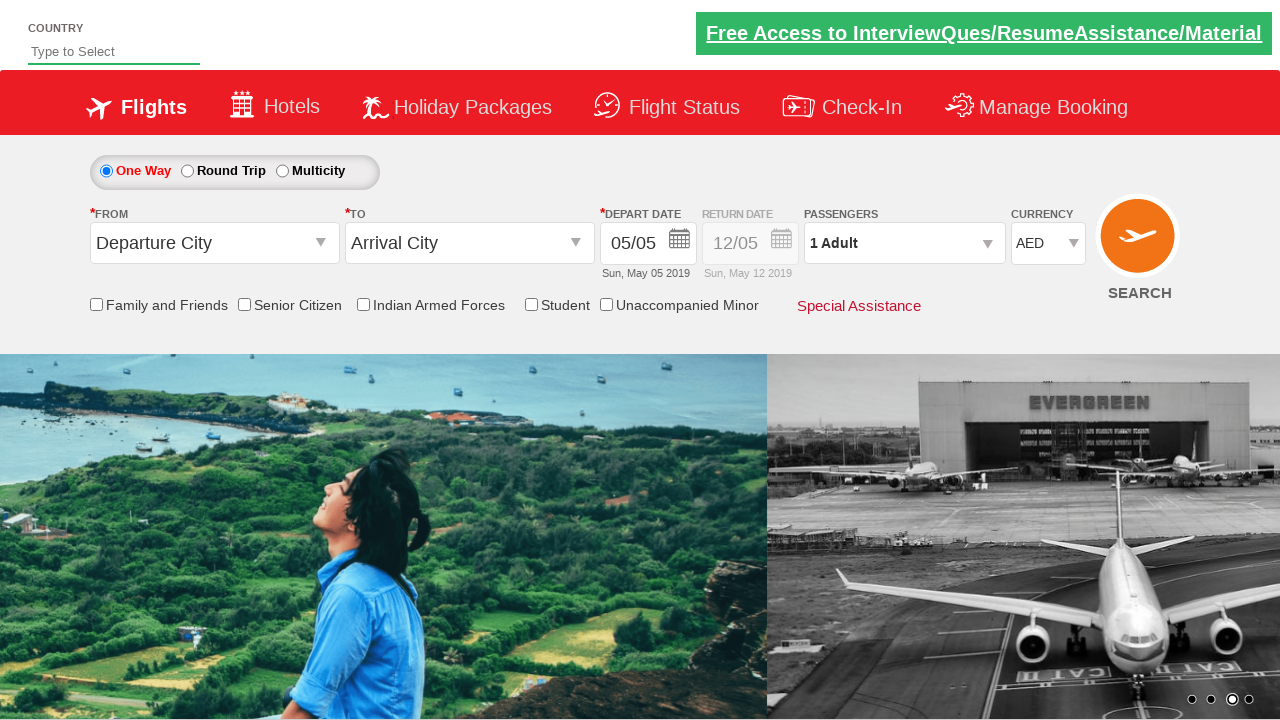